Tests multiple checkboxes by iterating through all checkboxes, clicking to select and deselect each one, then specifically selects checkbox 3.

Starting URL: https://kristinek.github.io/site/examples/actions

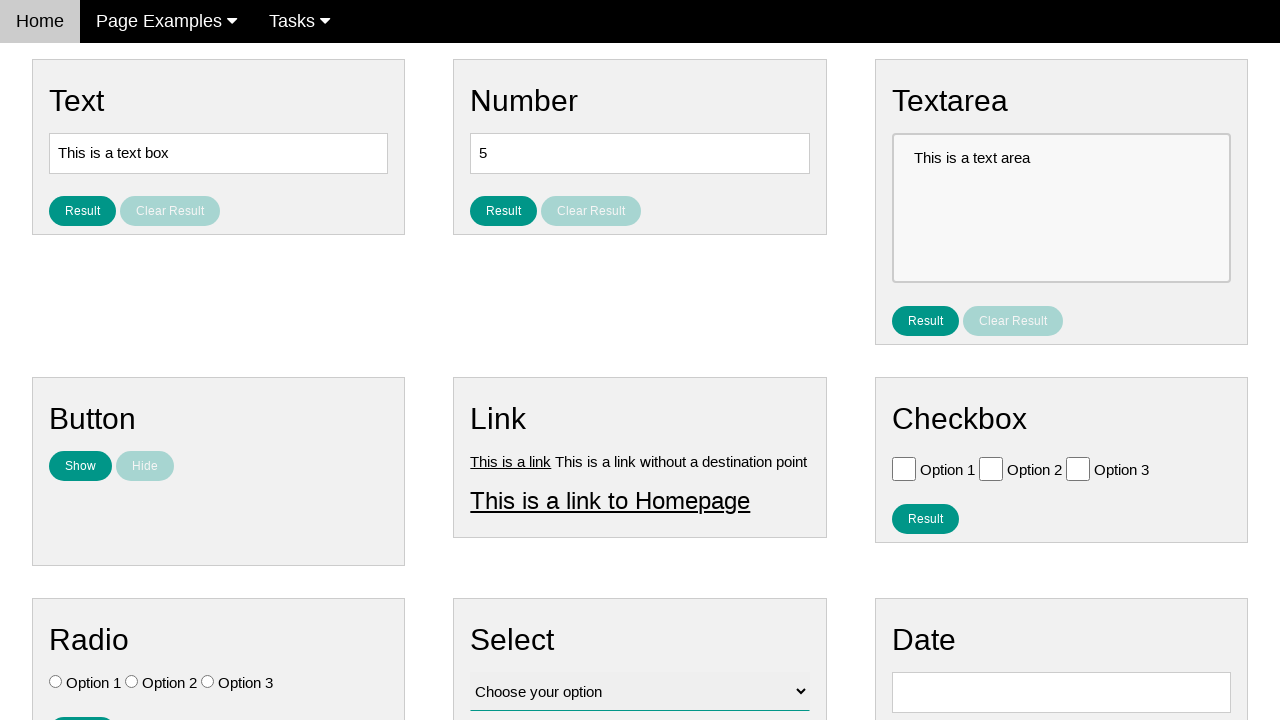

Navigated to checkbox actions example page
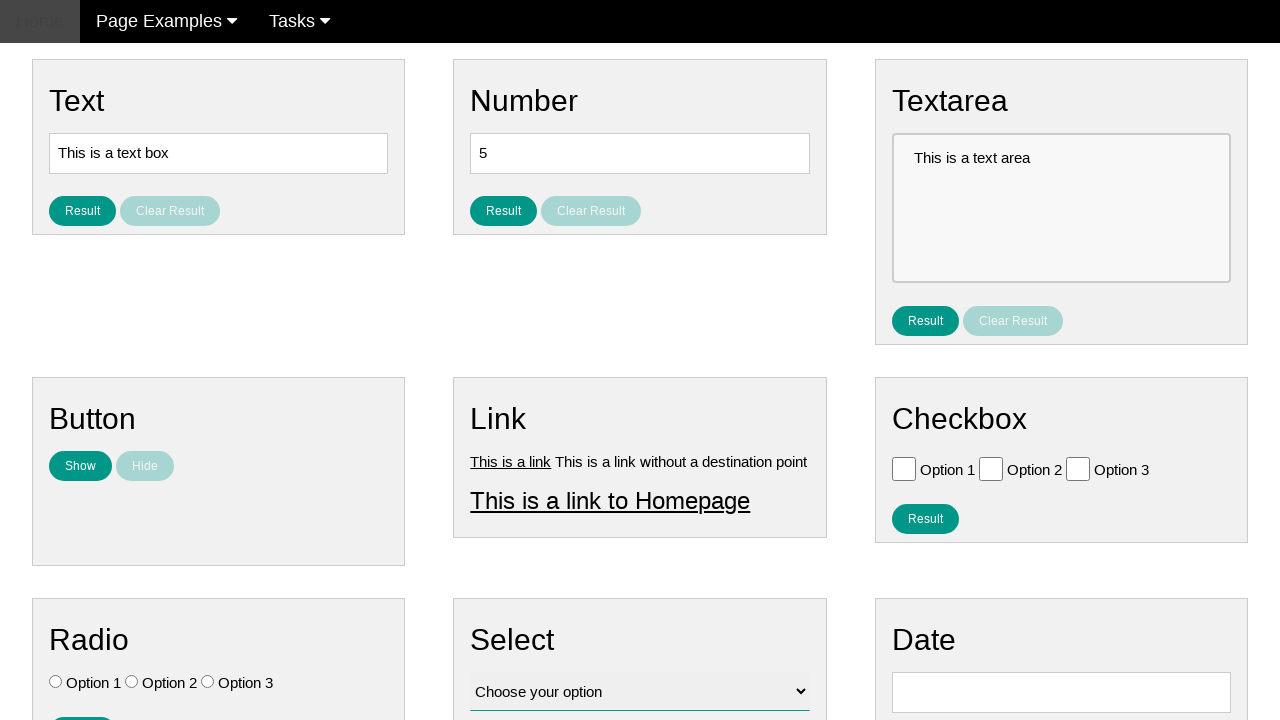

Located 3 checkboxes on the page
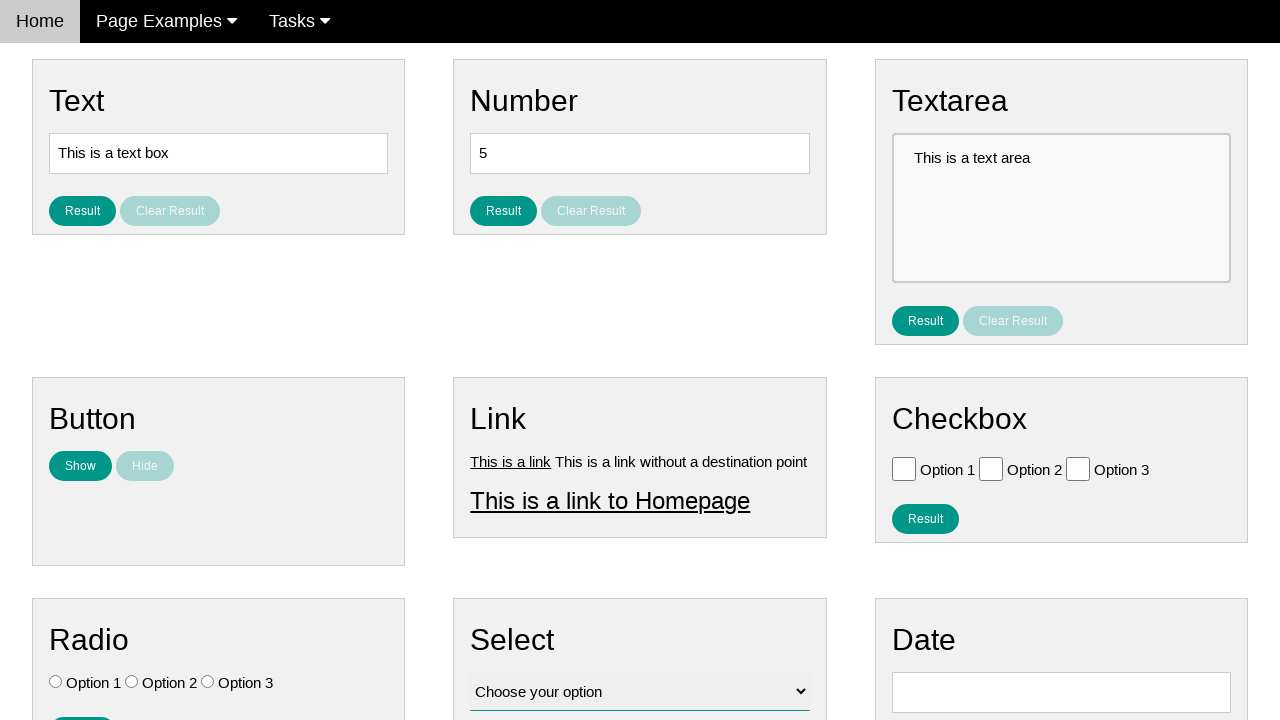

Clicked checkbox 1 to select at (904, 468) on .w3-check[type='checkbox'] >> nth=0
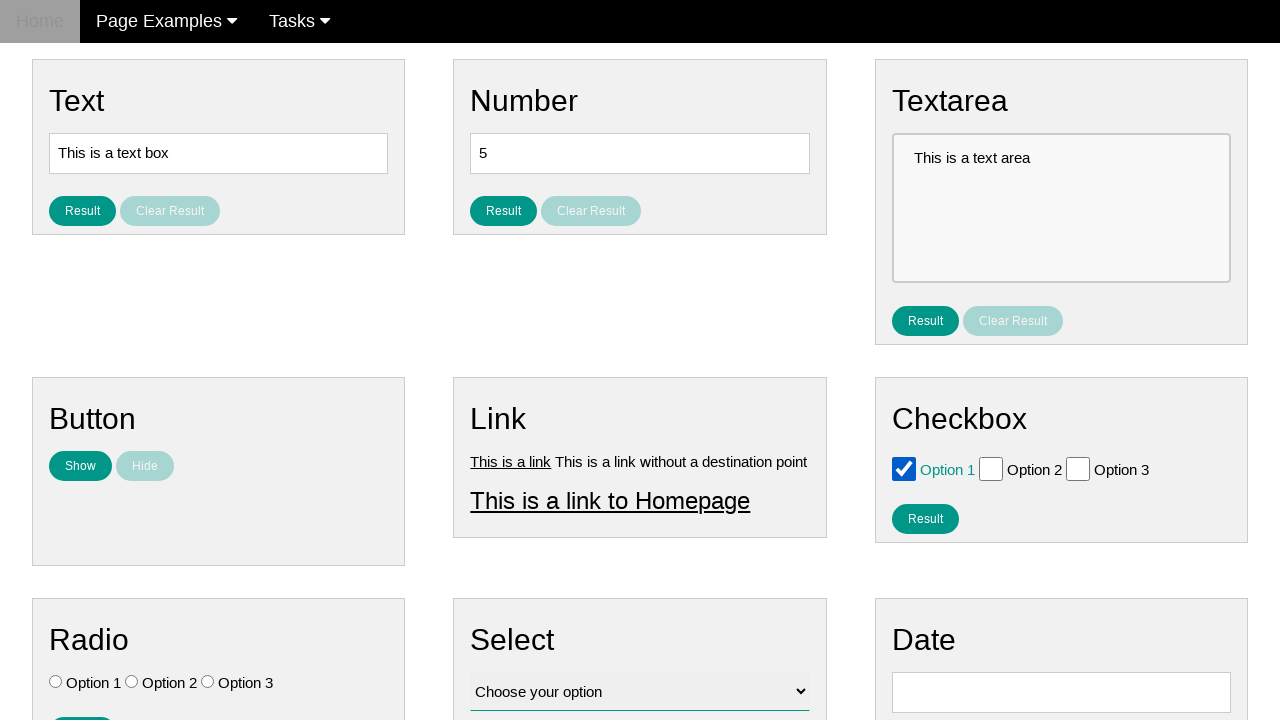

Clicked checkbox 1 to deselect at (904, 468) on .w3-check[type='checkbox'] >> nth=0
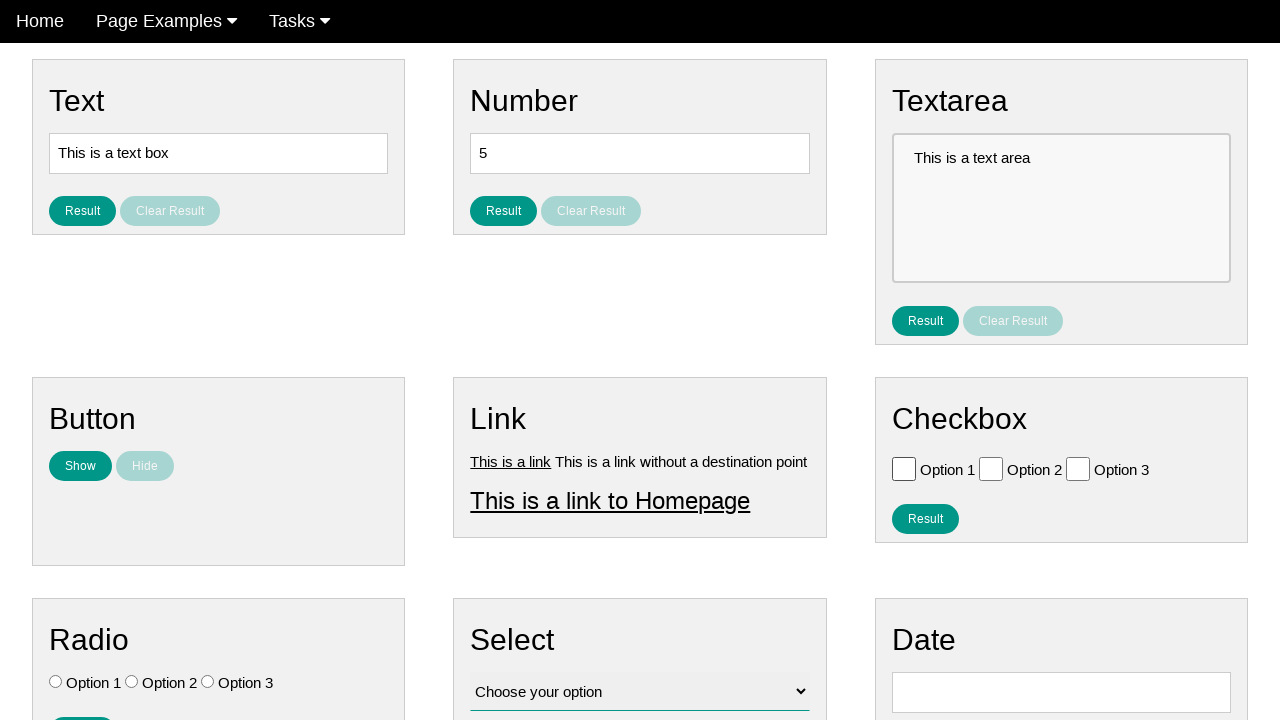

Clicked checkbox 2 to select at (991, 468) on .w3-check[type='checkbox'] >> nth=1
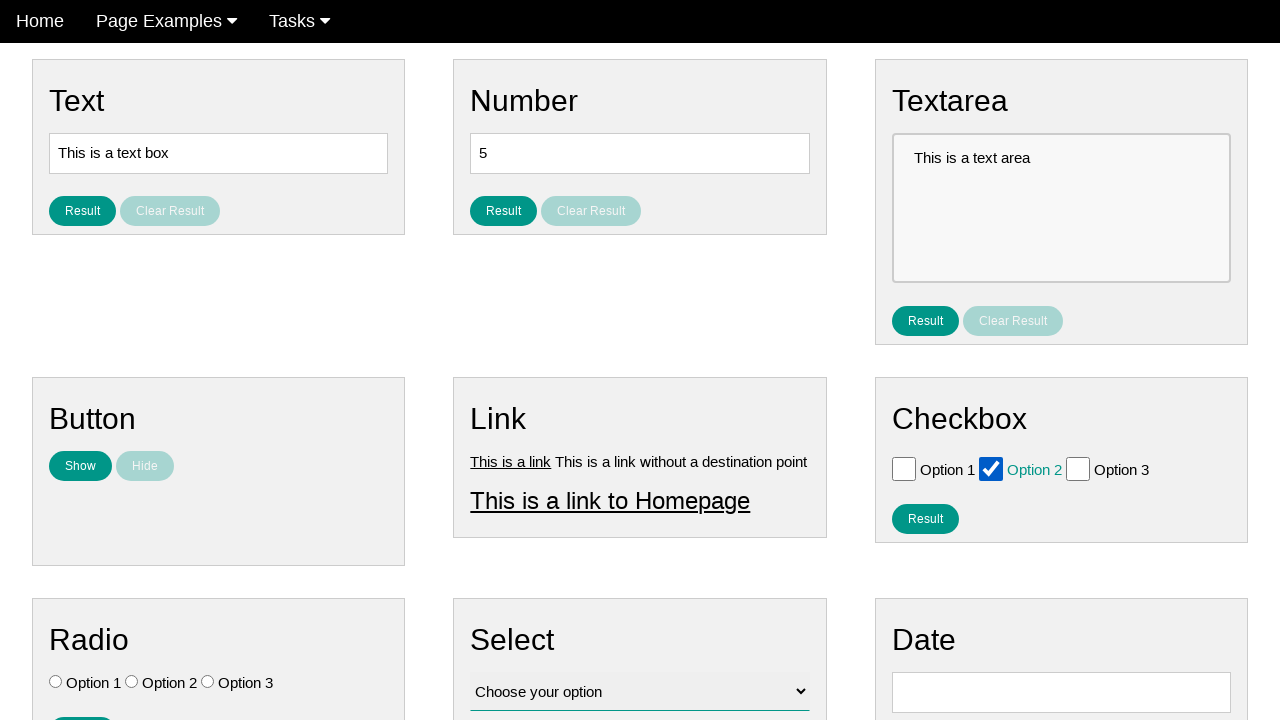

Clicked checkbox 2 to deselect at (991, 468) on .w3-check[type='checkbox'] >> nth=1
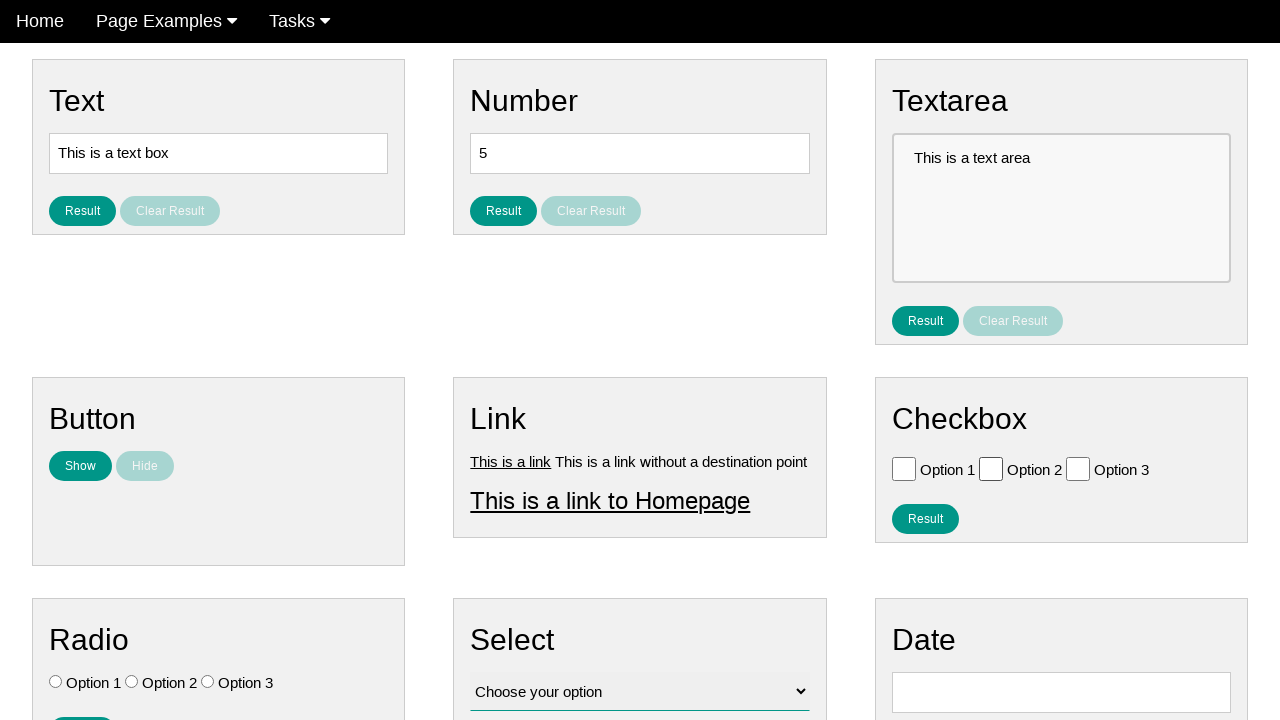

Clicked checkbox 3 to select at (1078, 468) on .w3-check[type='checkbox'] >> nth=2
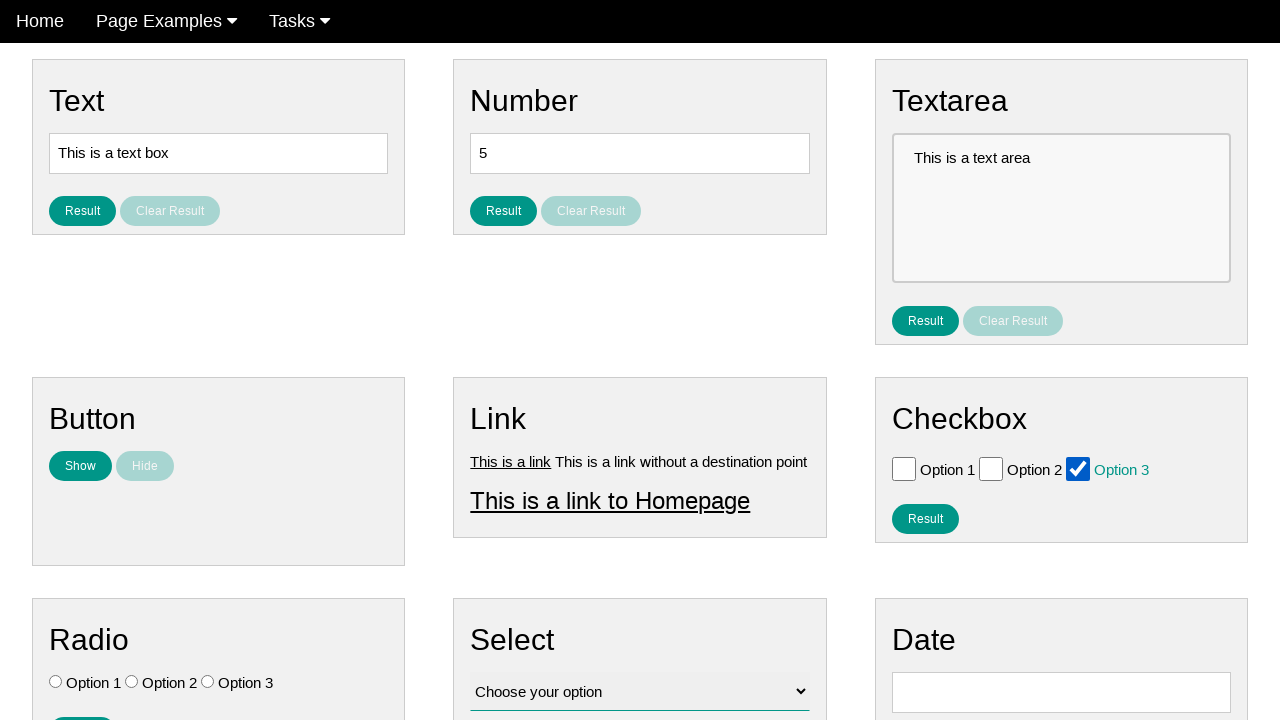

Clicked checkbox 3 to deselect at (1078, 468) on .w3-check[type='checkbox'] >> nth=2
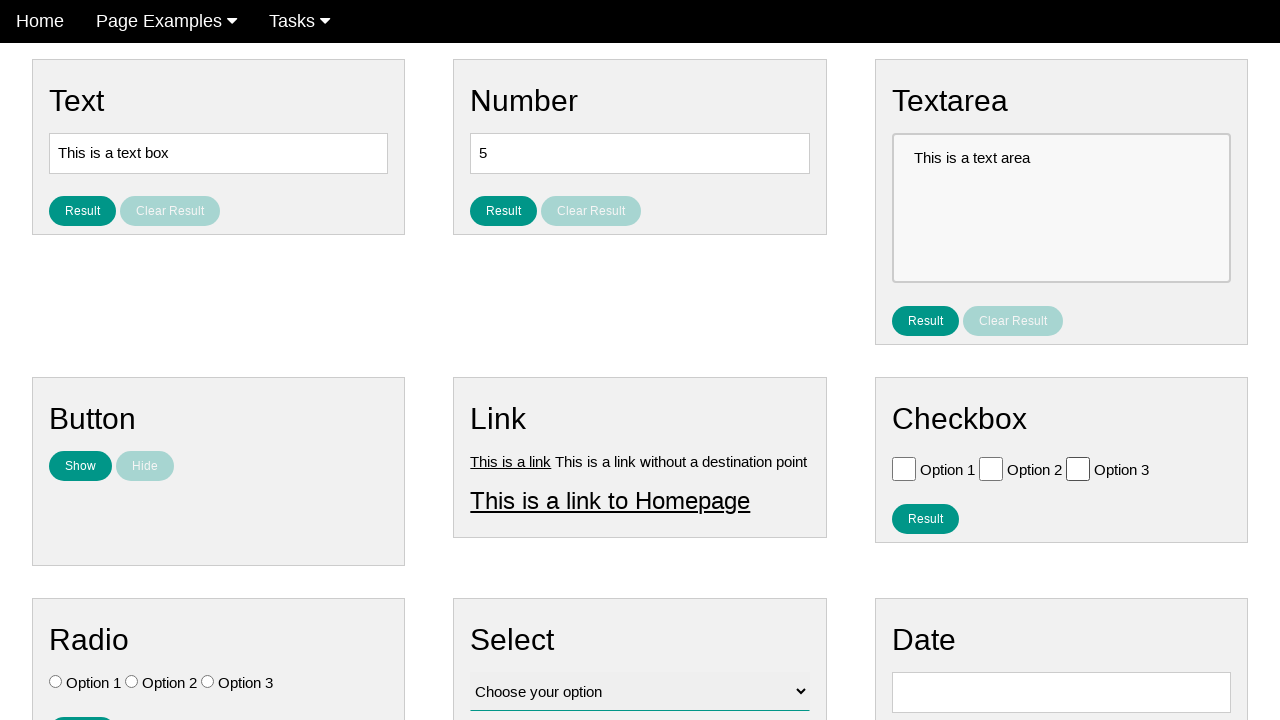

Clicked checkbox 3 to select it at (1078, 468) on .w3-check[value='Option 3'][type='checkbox']
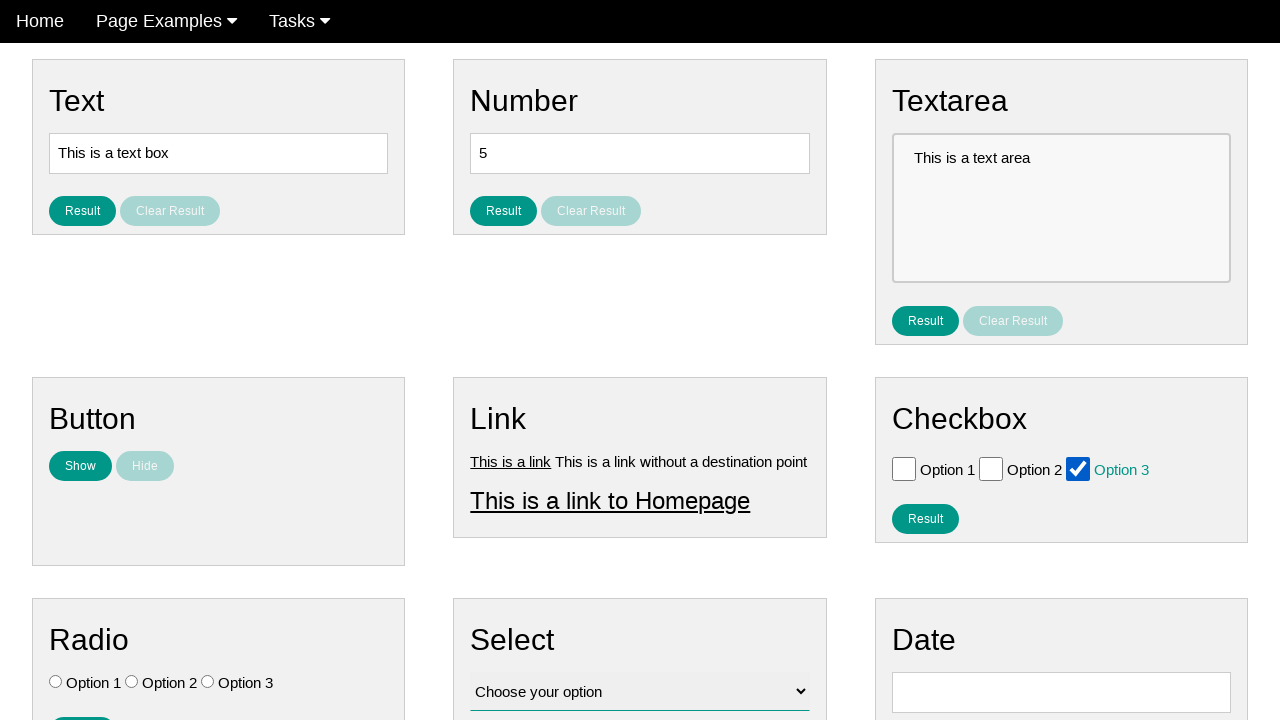

Verified checkbox 3 is selected
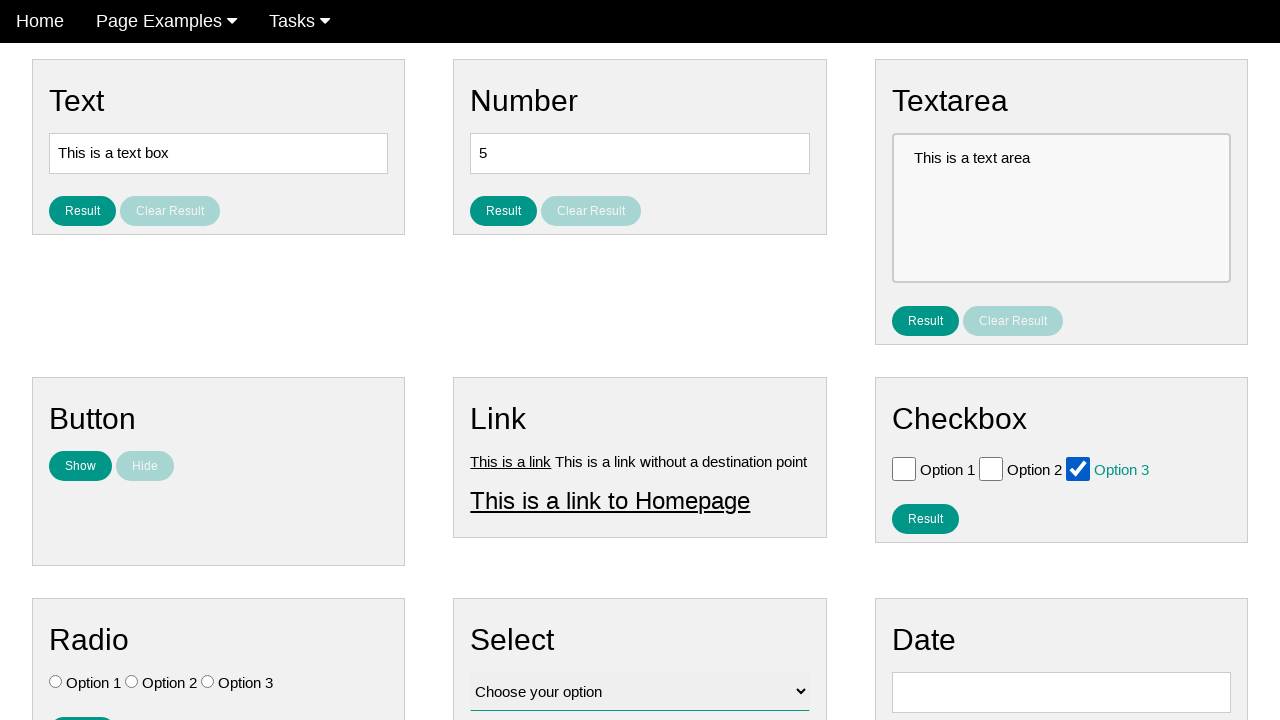

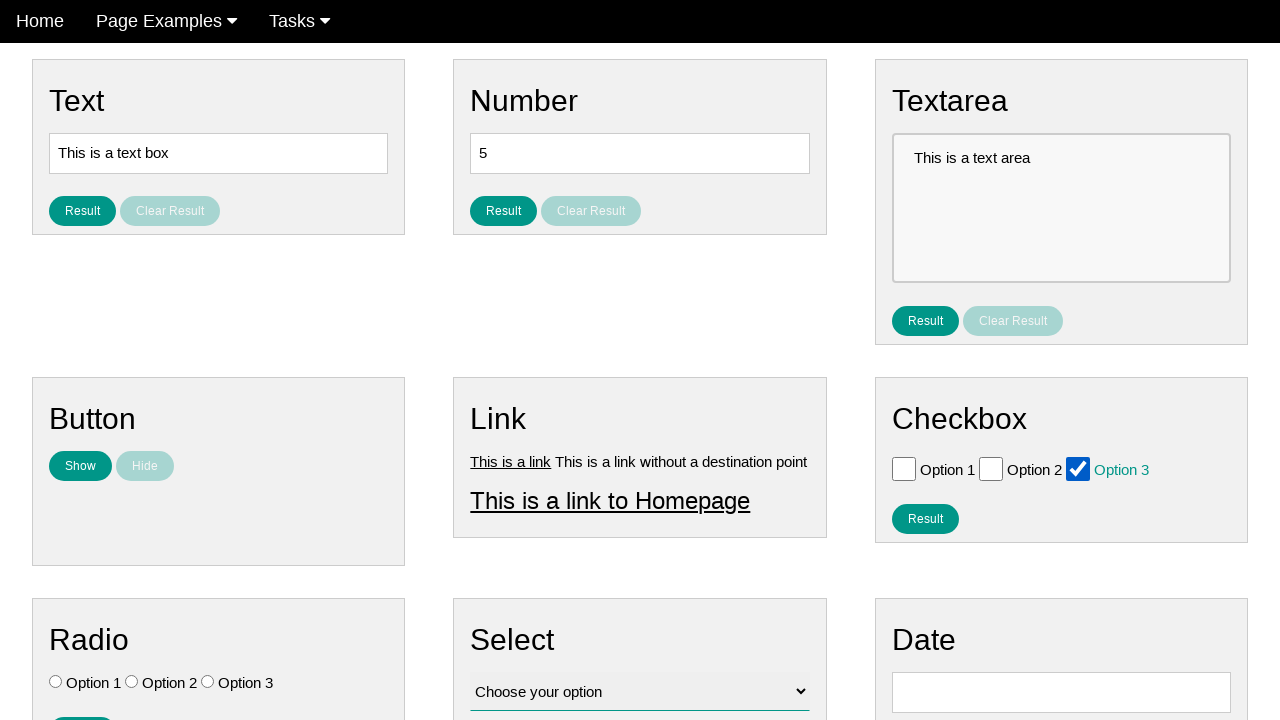